Tests dropdown selection functionality by selecting currency options using different methods - by index, by visible text, and by value attribute

Starting URL: https://rahulshettyacademy.com/dropdownsPractise/

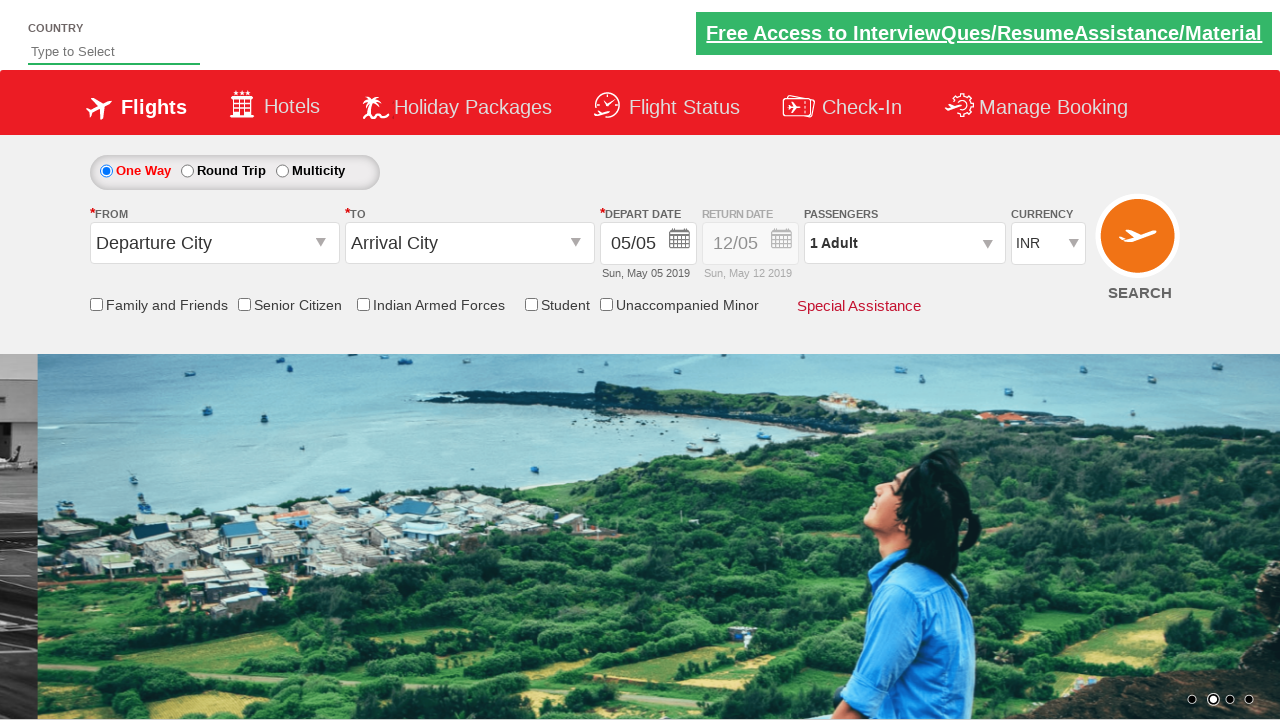

Selected USD currency by index 3 from dropdown on #ctl00_mainContent_DropDownListCurrency
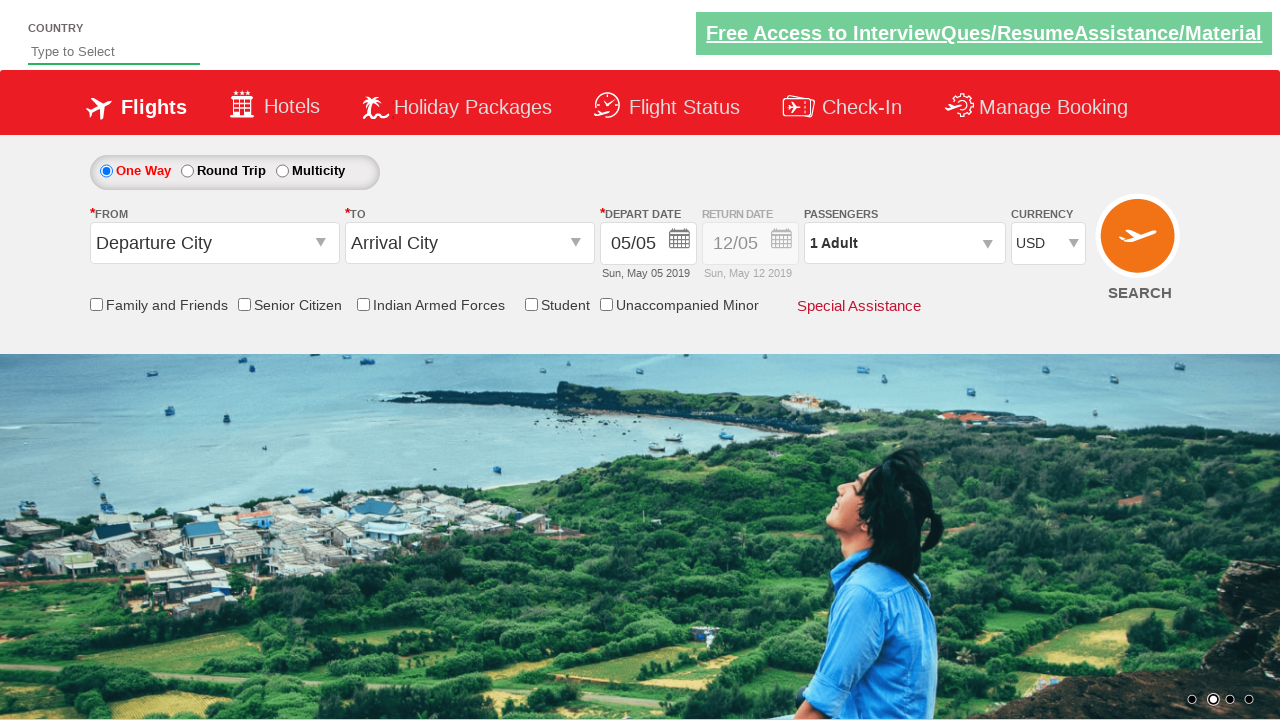

Verified selected currency: USD
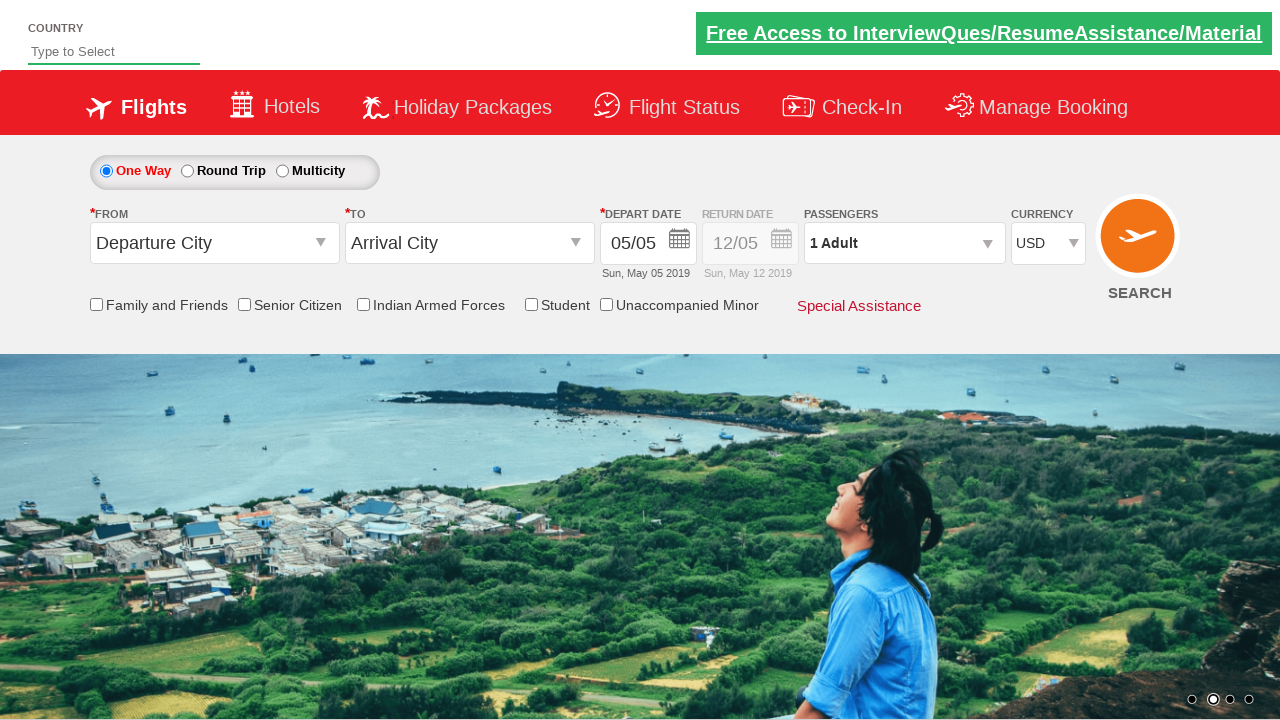

Selected AED currency by visible text from dropdown on #ctl00_mainContent_DropDownListCurrency
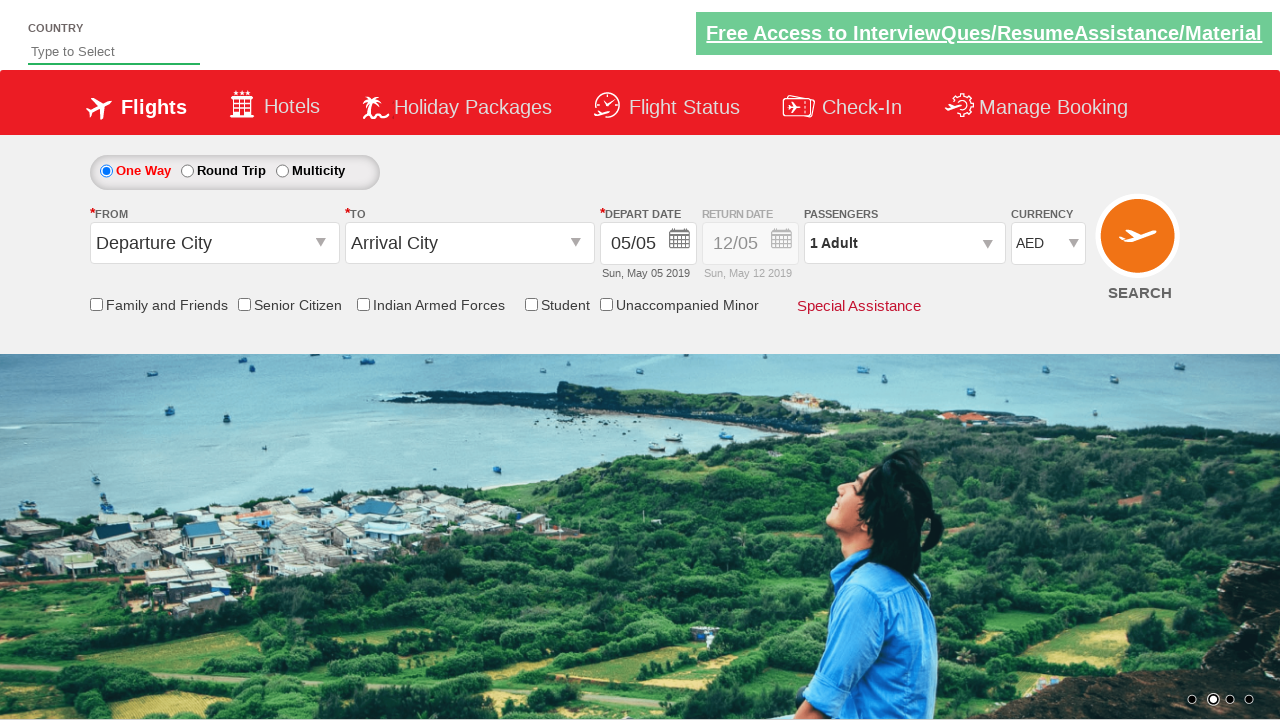

Verified selected currency: AED
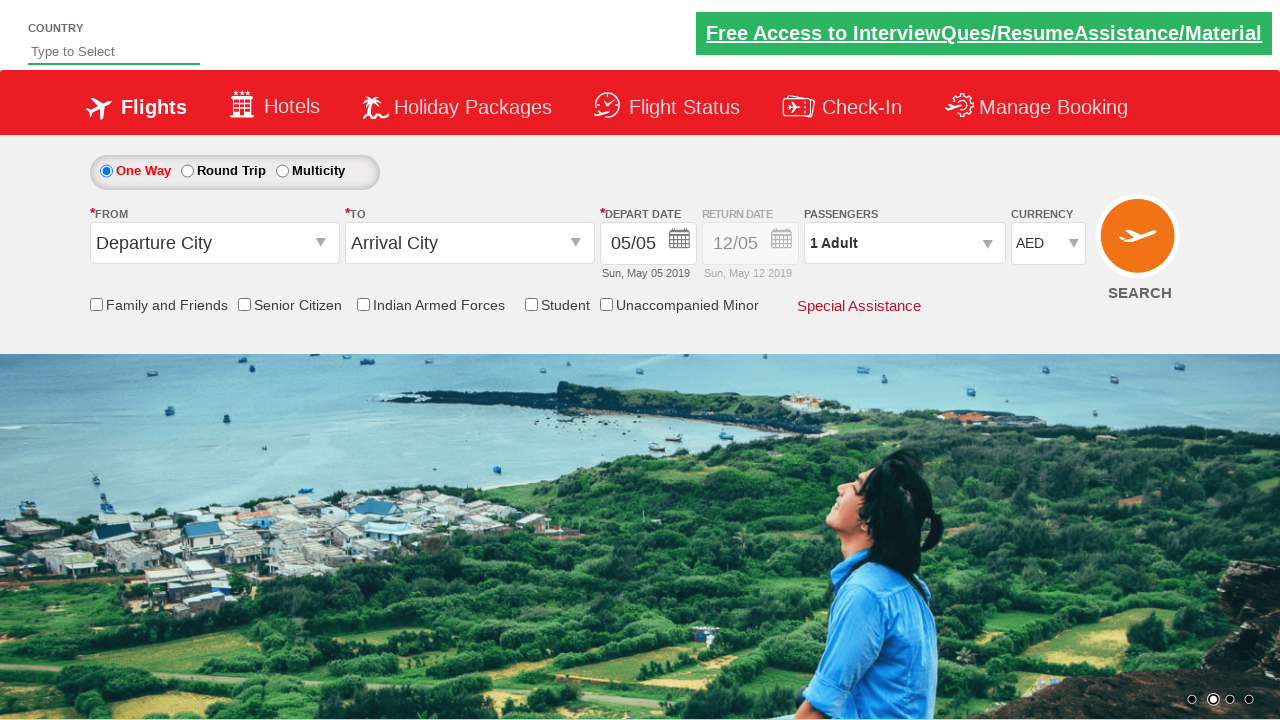

Selected INR currency by value attribute from dropdown on #ctl00_mainContent_DropDownListCurrency
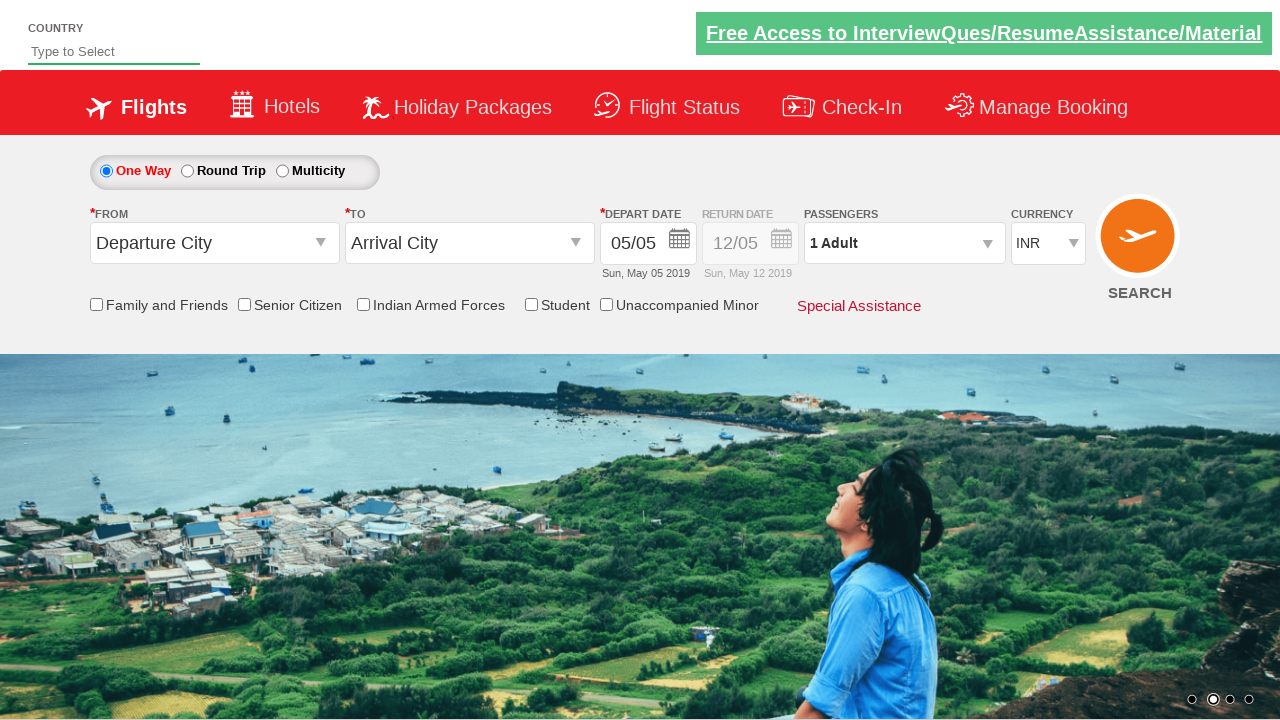

Verified selected currency: INR
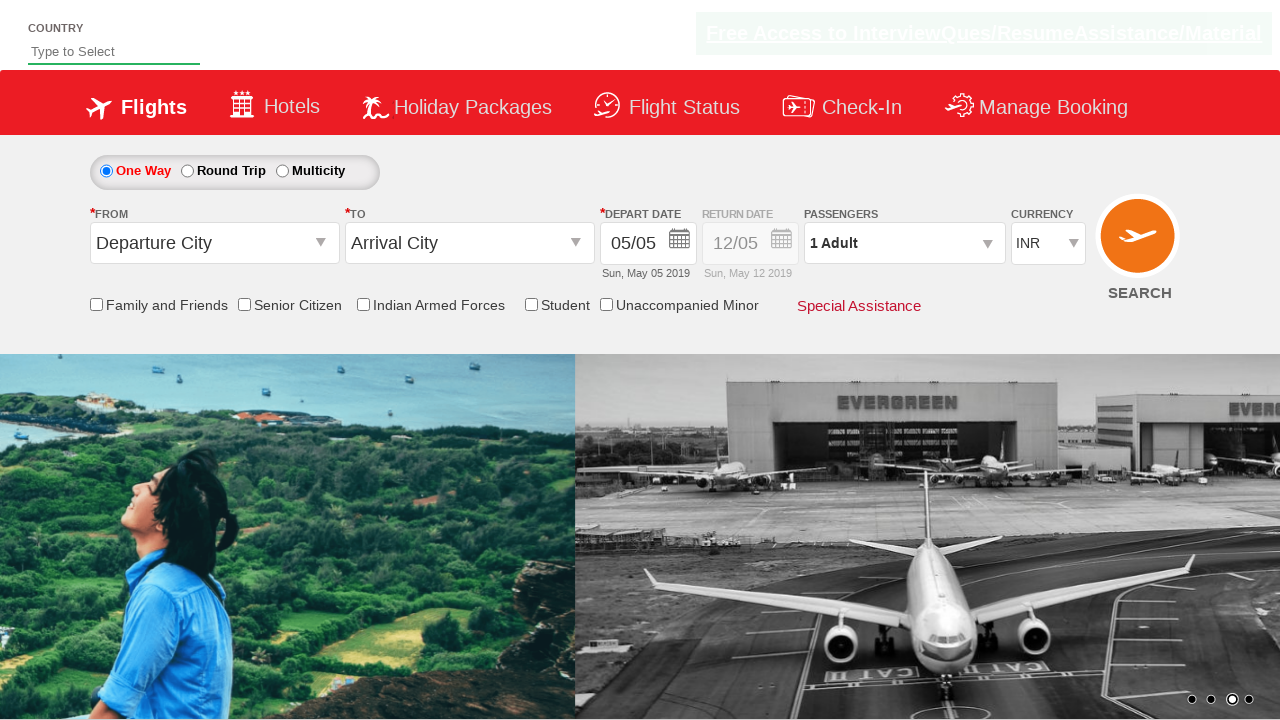

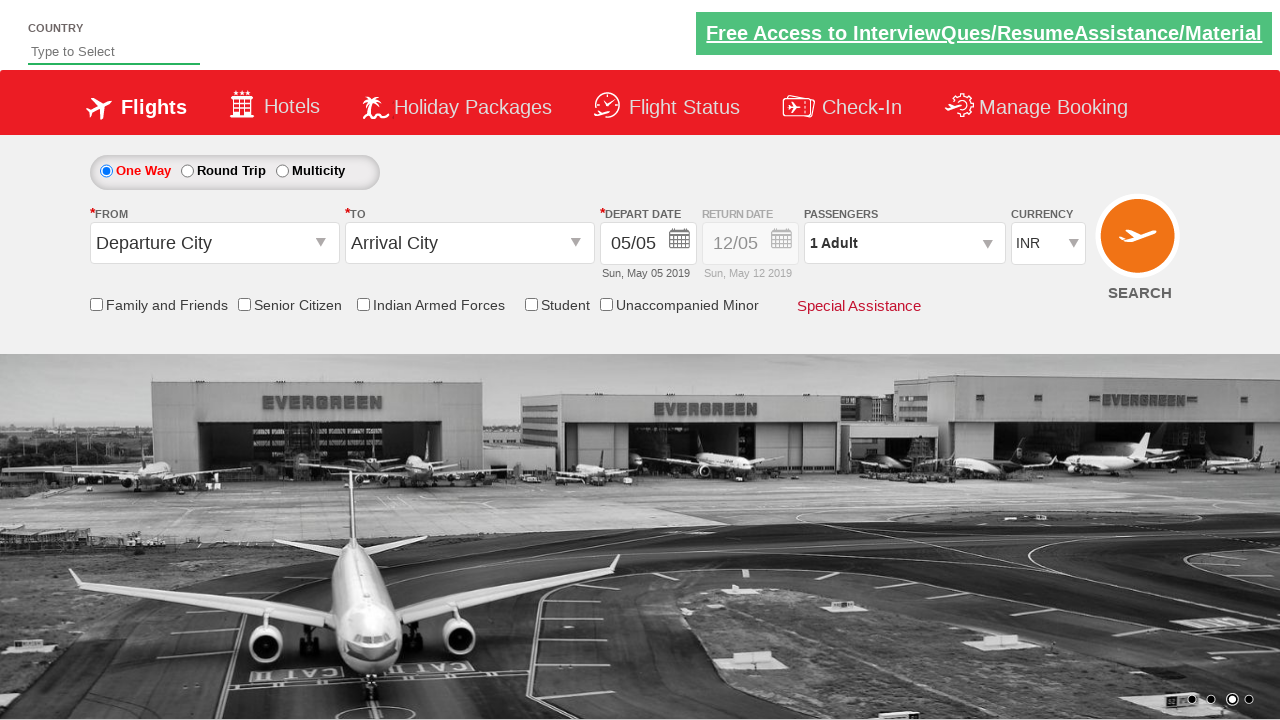